Verifies that the Combo 3P page for Curitiba is accessible by navigating to it and refreshing

Starting URL: https://assine.vivo.com.br/curitiba_PR/combos

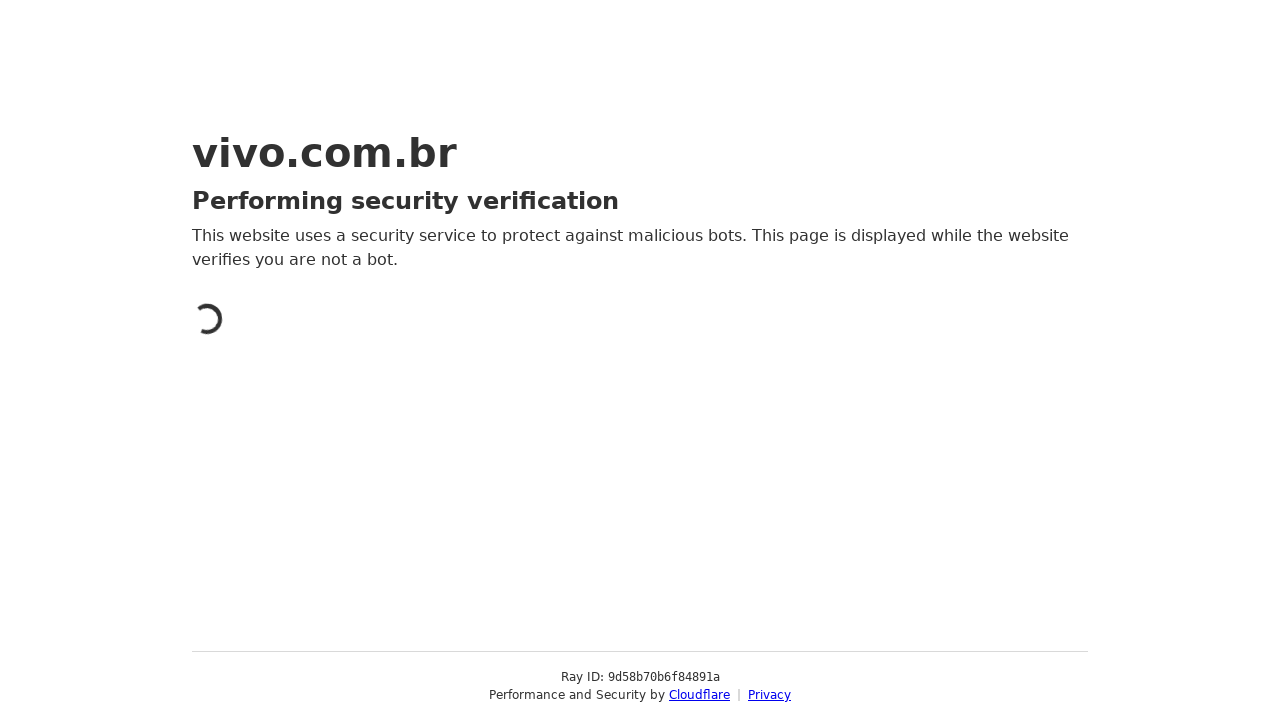

Reloaded the Combo 3P page for Curitiba
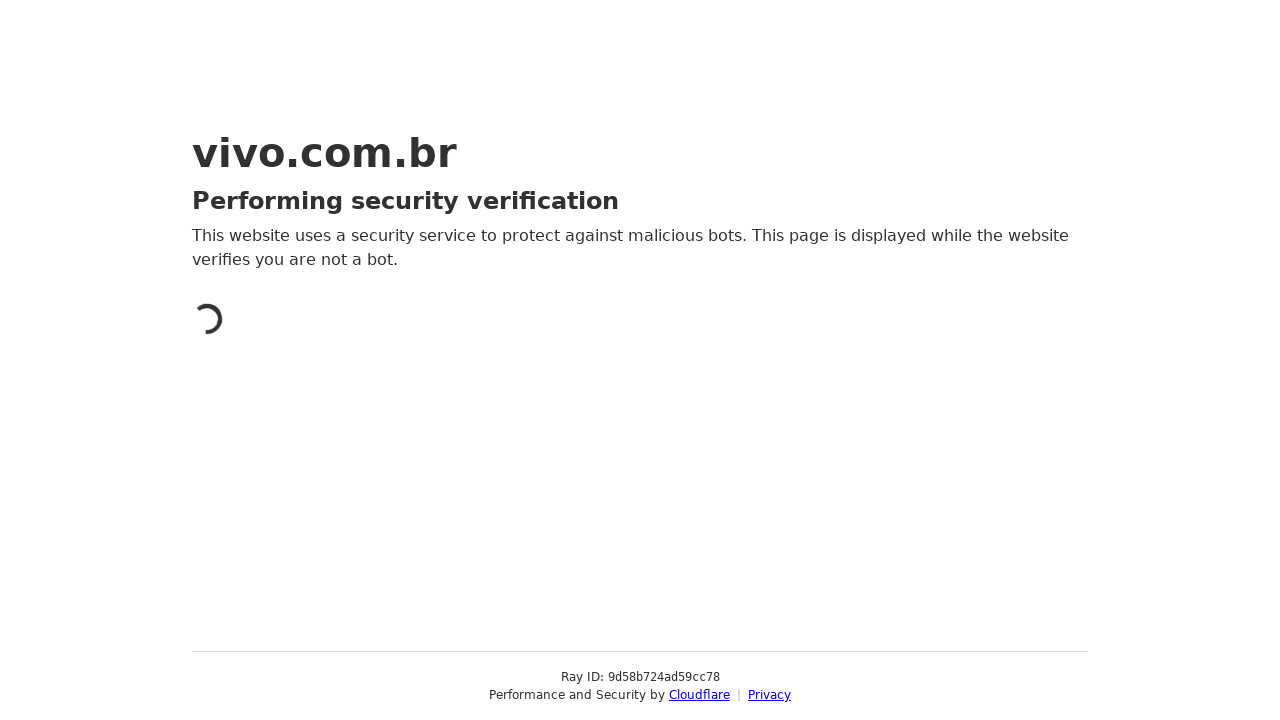

Page fully loaded - network idle state reached
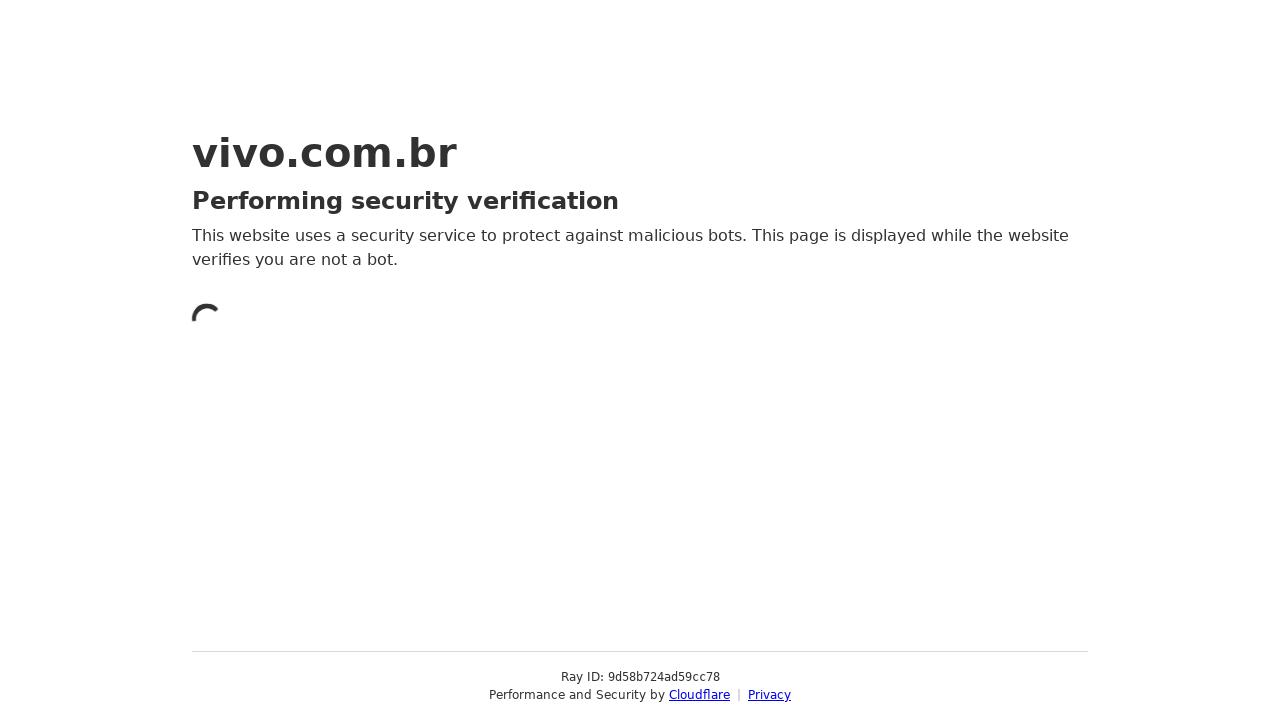

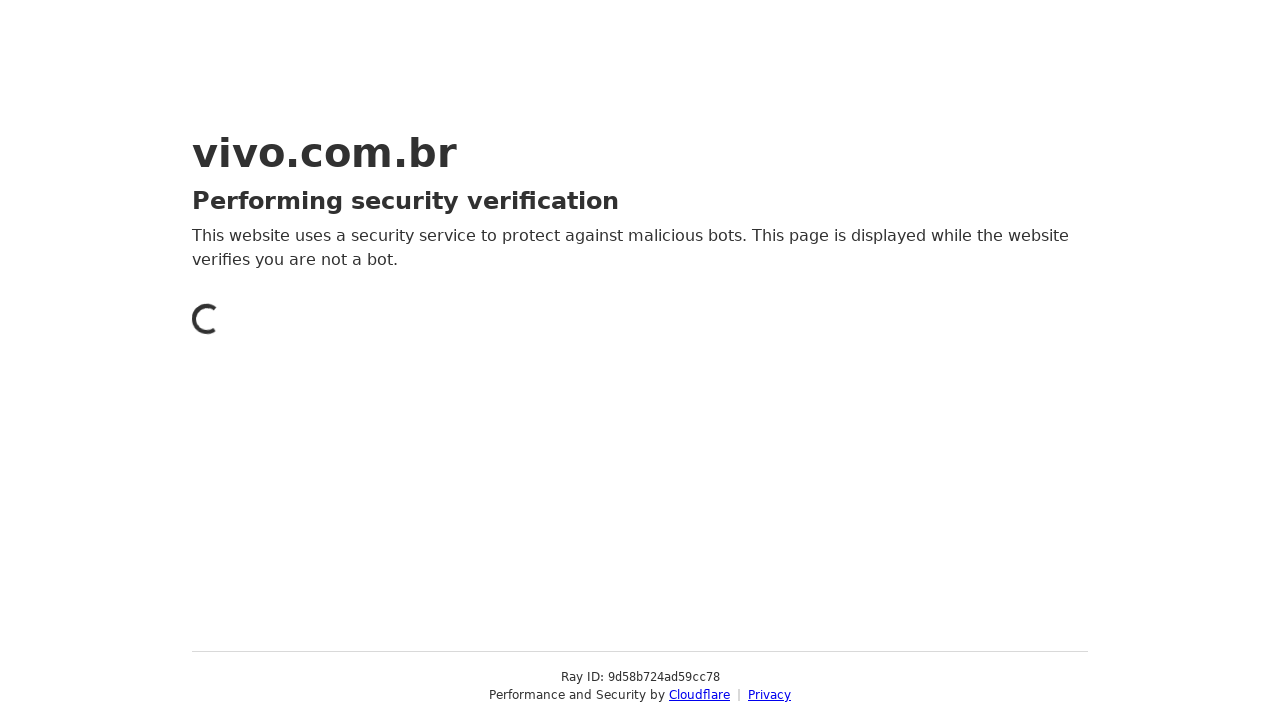